Tests complete order creation process including adding items, checkout, and filling customer information

Starting URL: https://www.saucedemo.com/

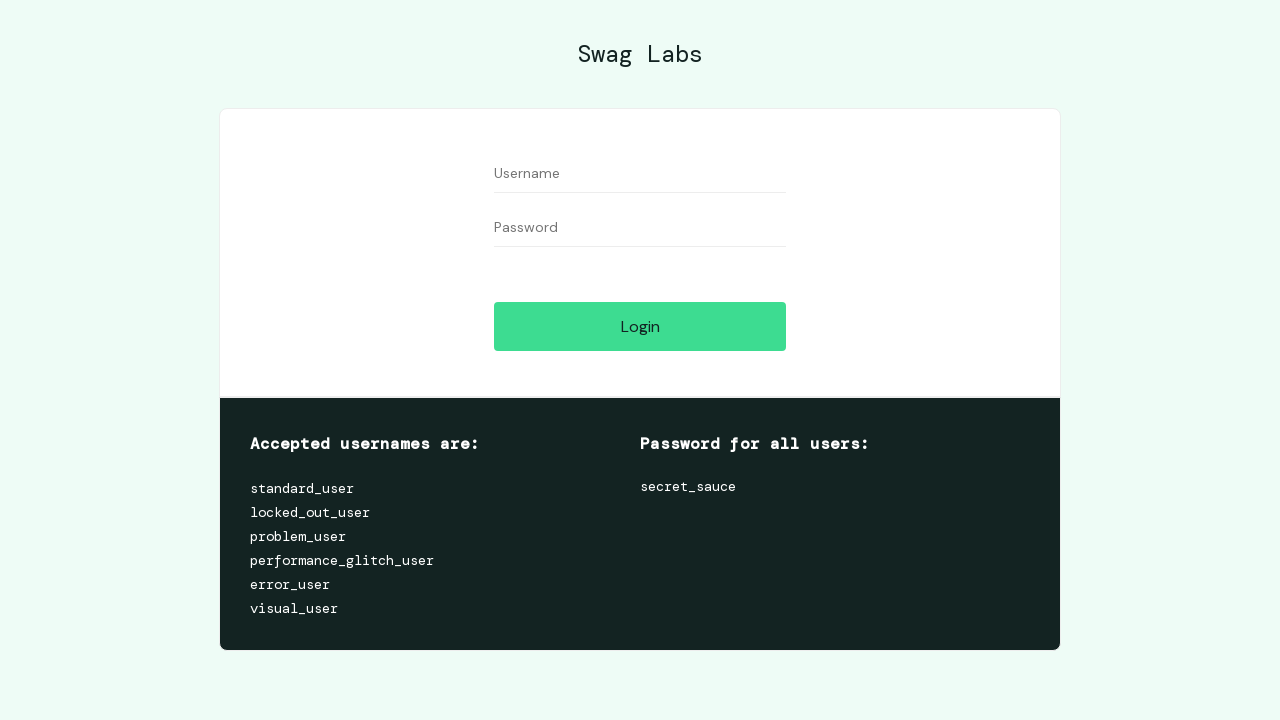

Filled username field with 'standard_user' on //input[@placeholder='Username']
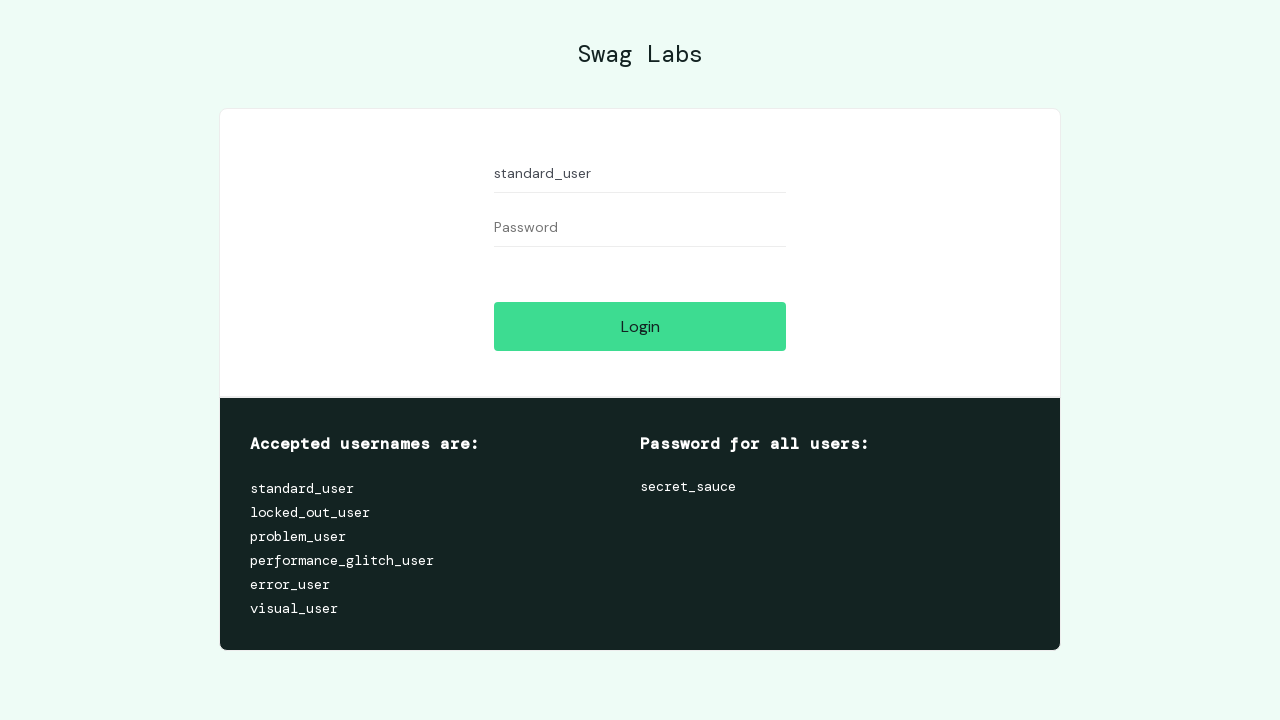

Filled password field with 'secret_sauce' on //input[@placeholder='Password']
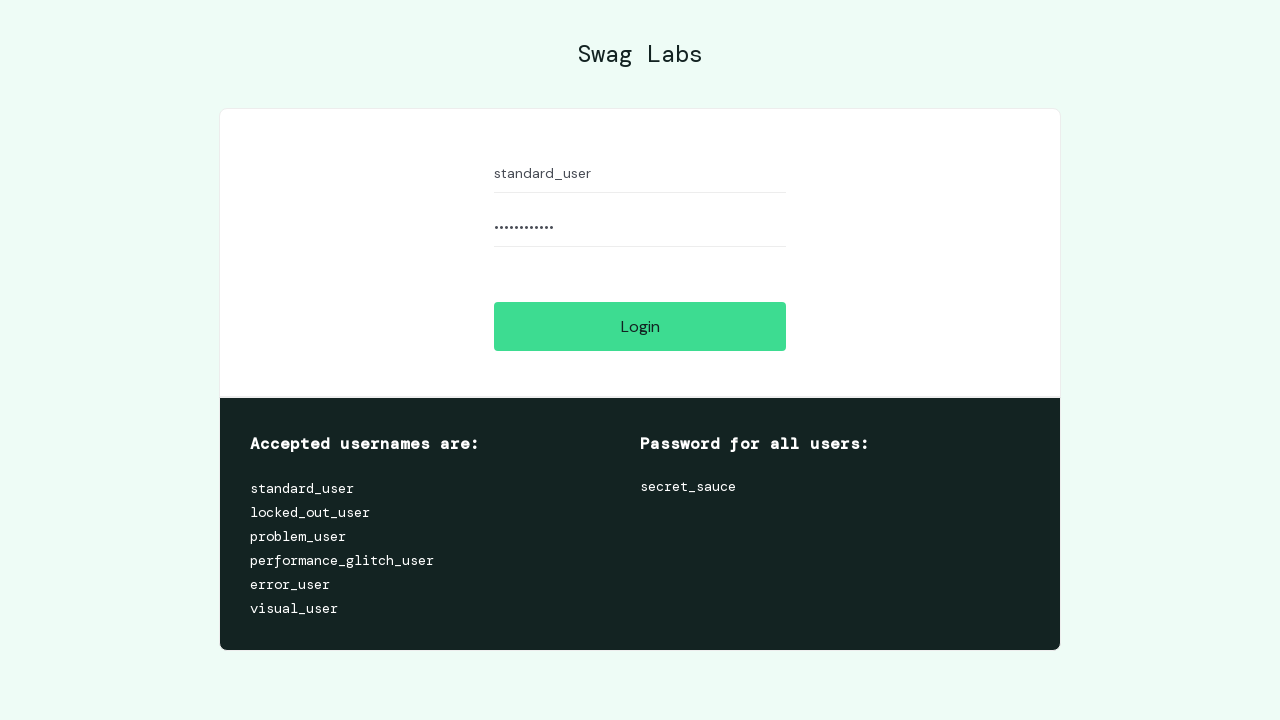

Clicked login button to authenticate at (640, 326) on xpath=//input[@value='Login']
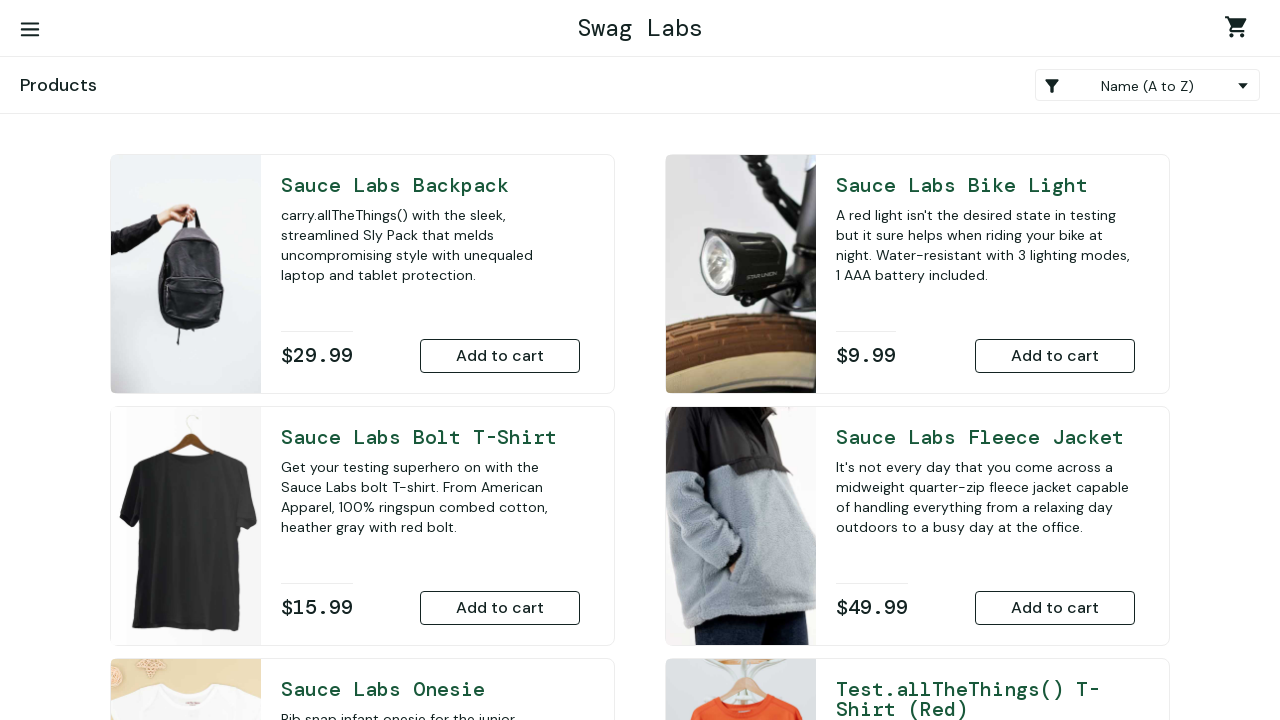

Added Sauce Labs Onesie to cart at (500, 470) on xpath=//*[@id='add-to-cart-sauce-labs-onesie']
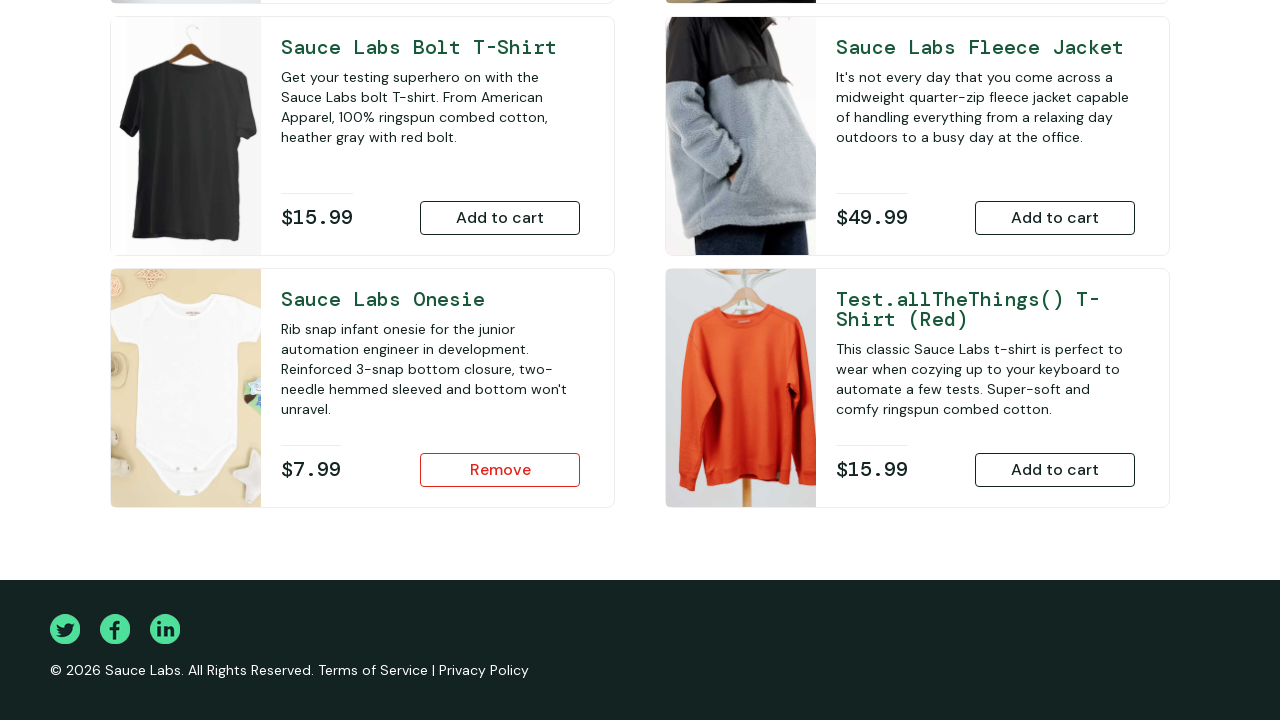

Added Sauce Labs Fleece Jacket to cart at (1055, 218) on xpath=//*[@id='add-to-cart-sauce-labs-fleece-jacket']
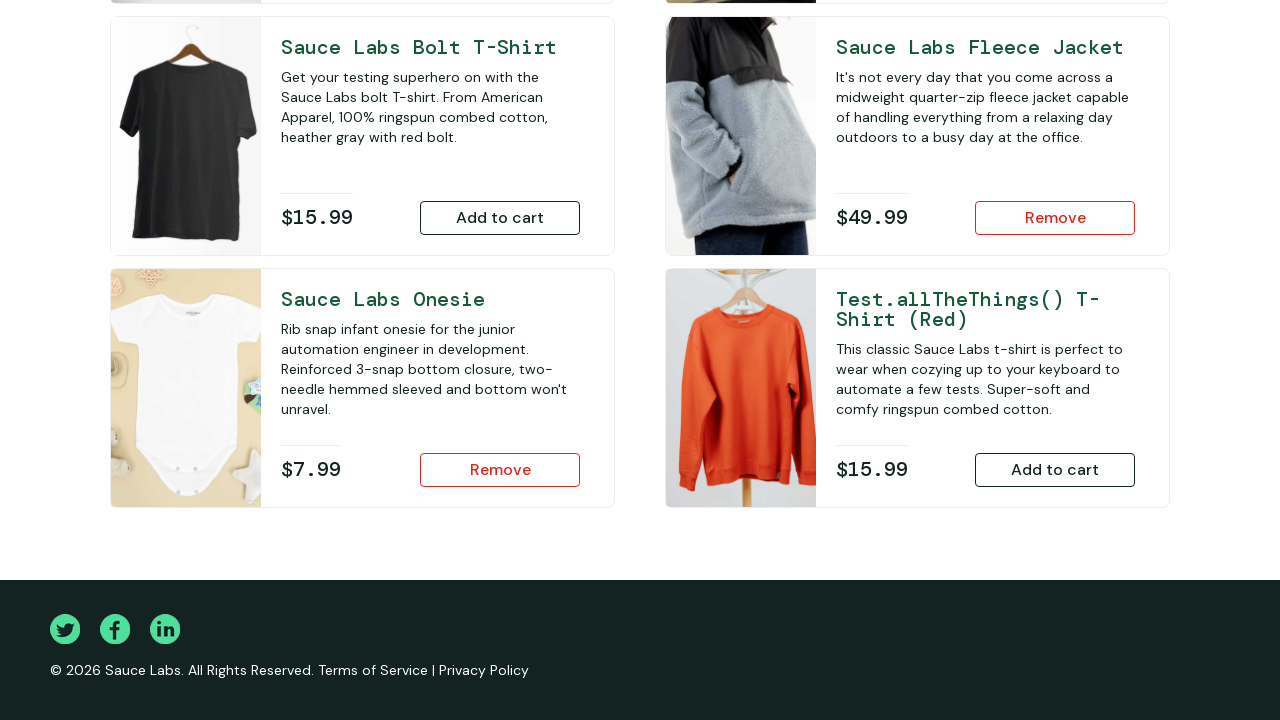

Navigated to shopping cart at (1240, 30) on xpath=//div[@id='shopping_cart_container']/a
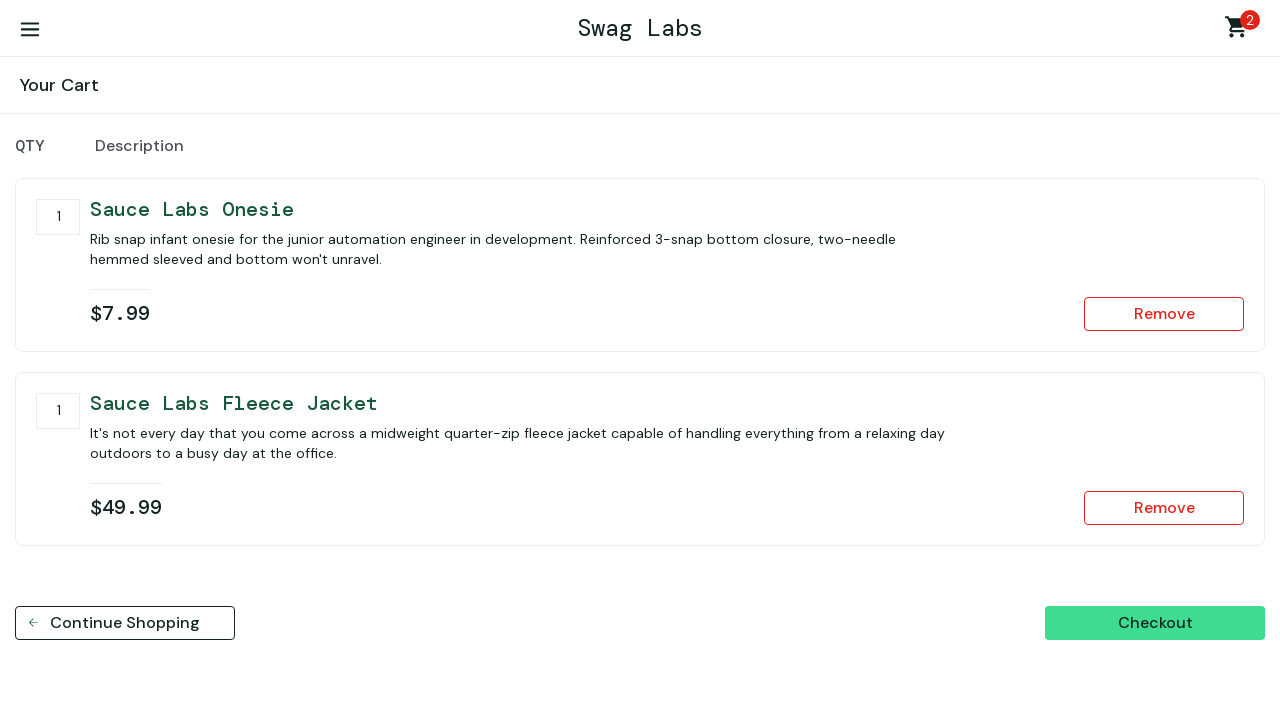

Clicked checkout button at (1155, 623) on xpath=//button[@id='checkout']
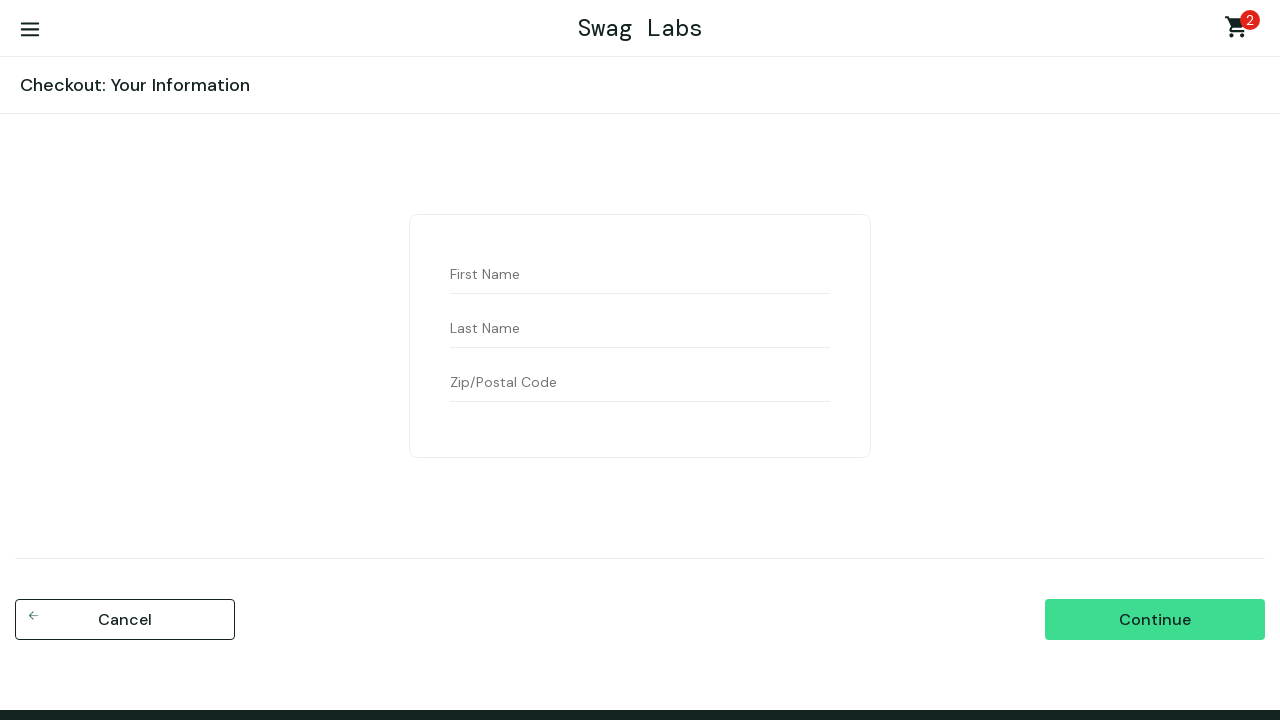

Filled first name field with 'Ivan' on //input[@id='first-name']
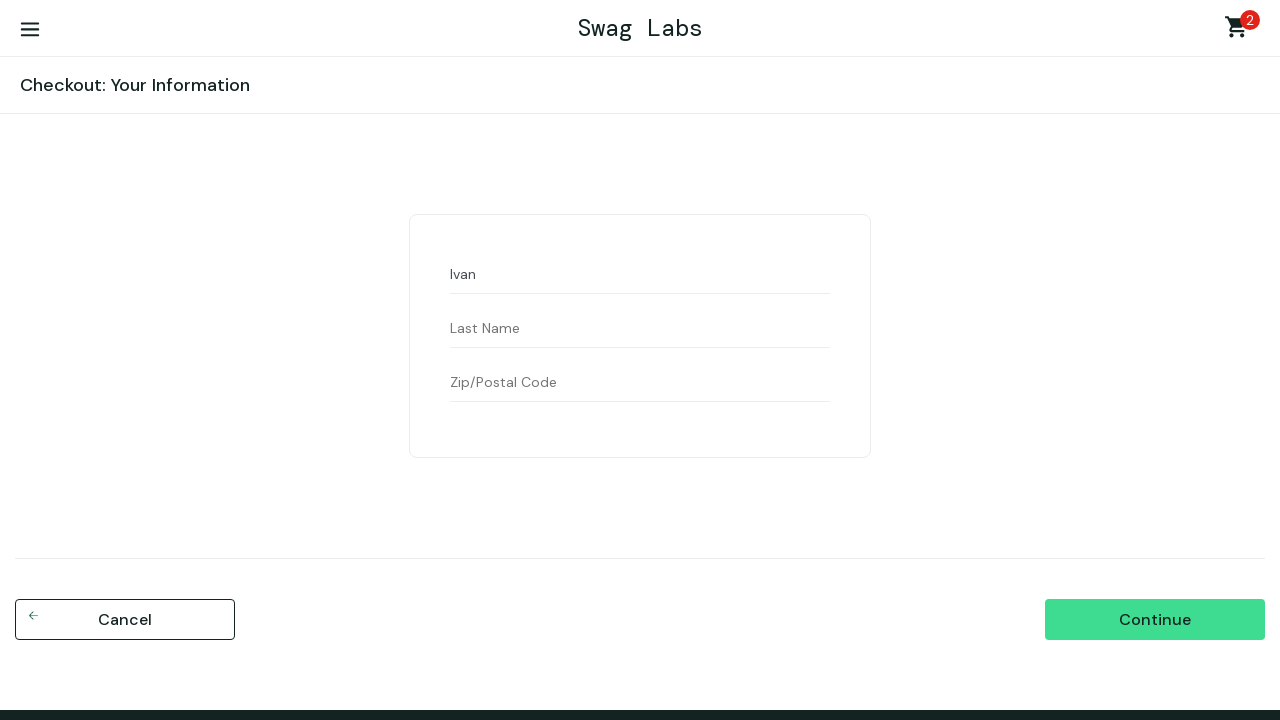

Filled last name field with 'Ivanov' on //input[@id='last-name']
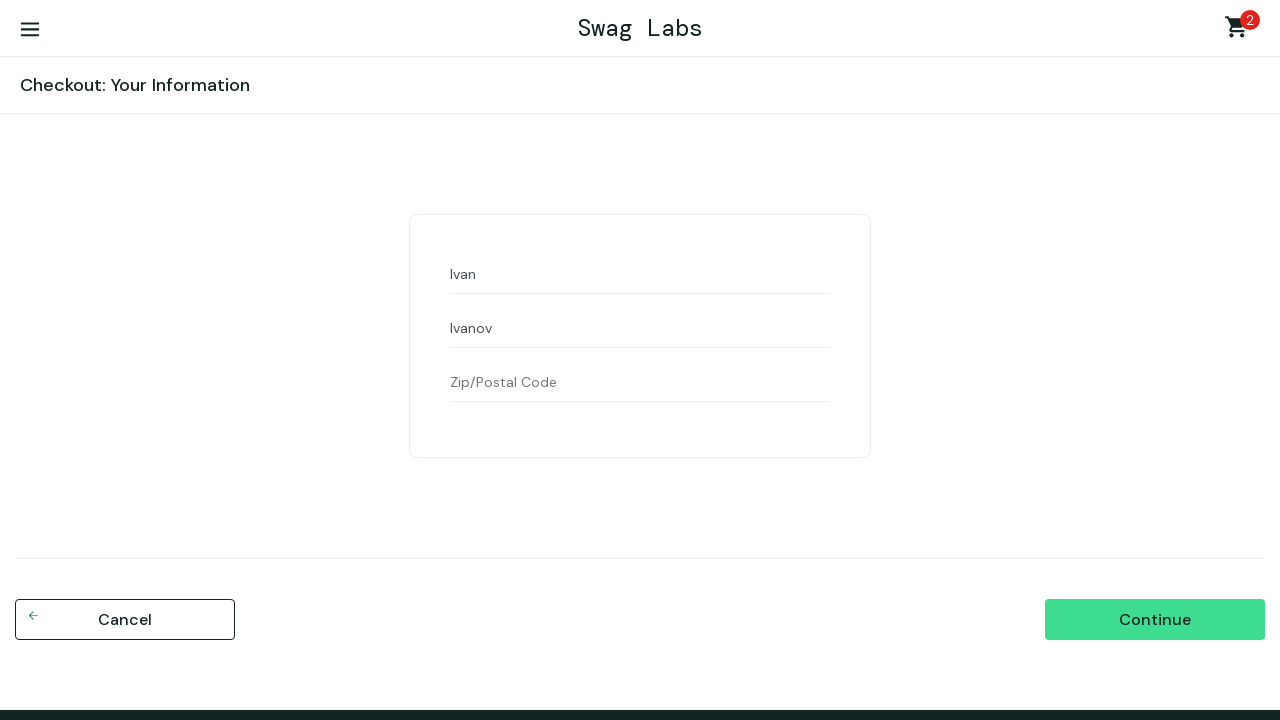

Filled postal code field with 'E77777' on //input[@id='postal-code']
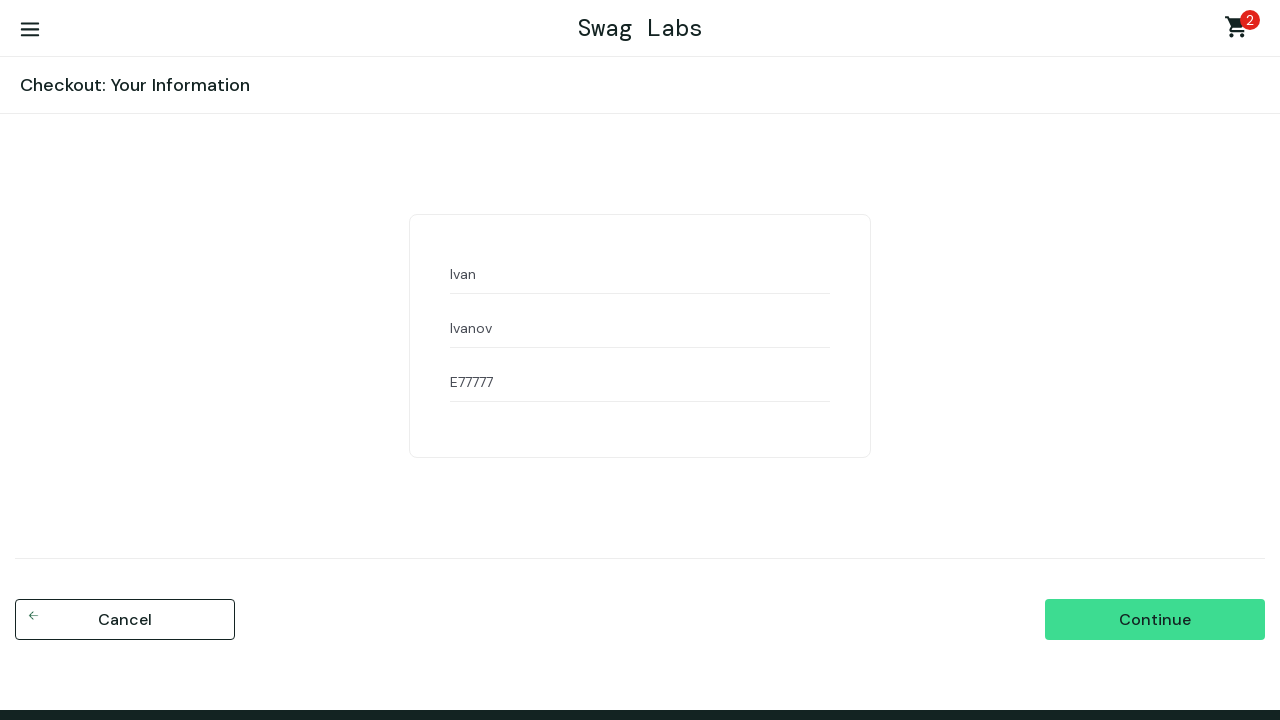

Clicked continue button to proceed to order review at (1155, 620) on xpath=//input[@id='continue']
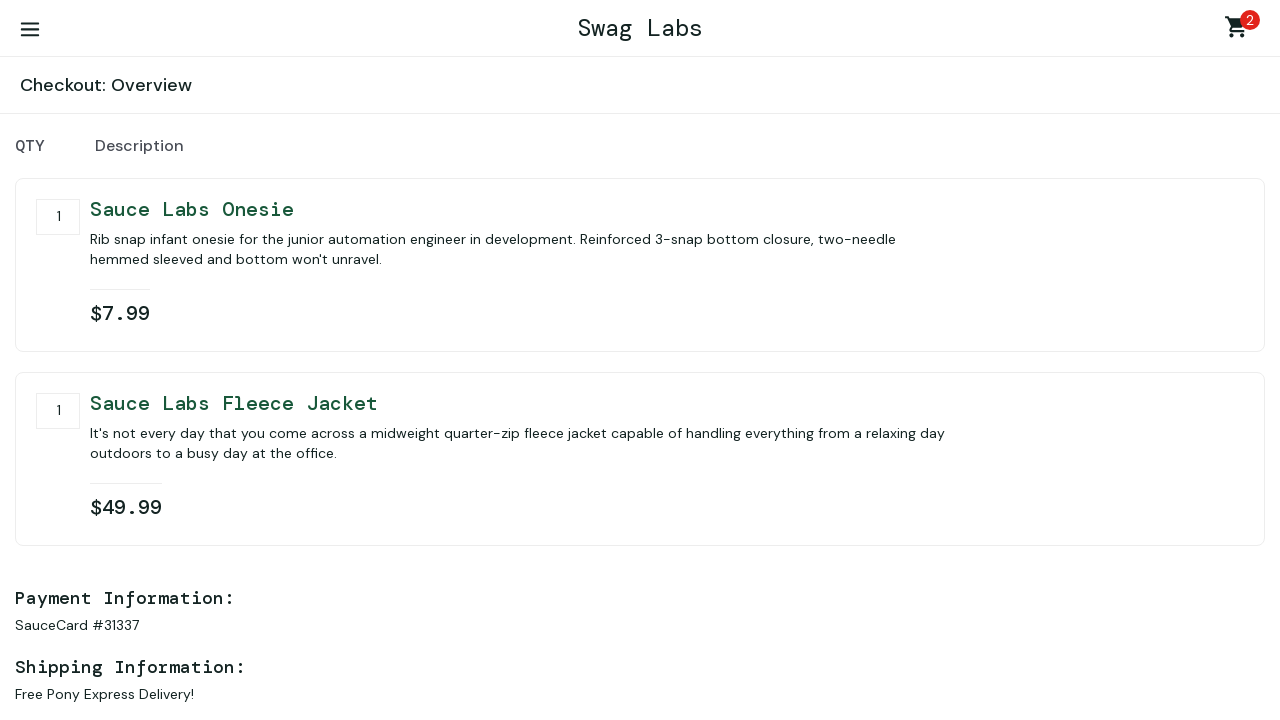

Scrolled to footer area at (290, 670) on xpath=//div[@id='page_wrapper']/footer/div
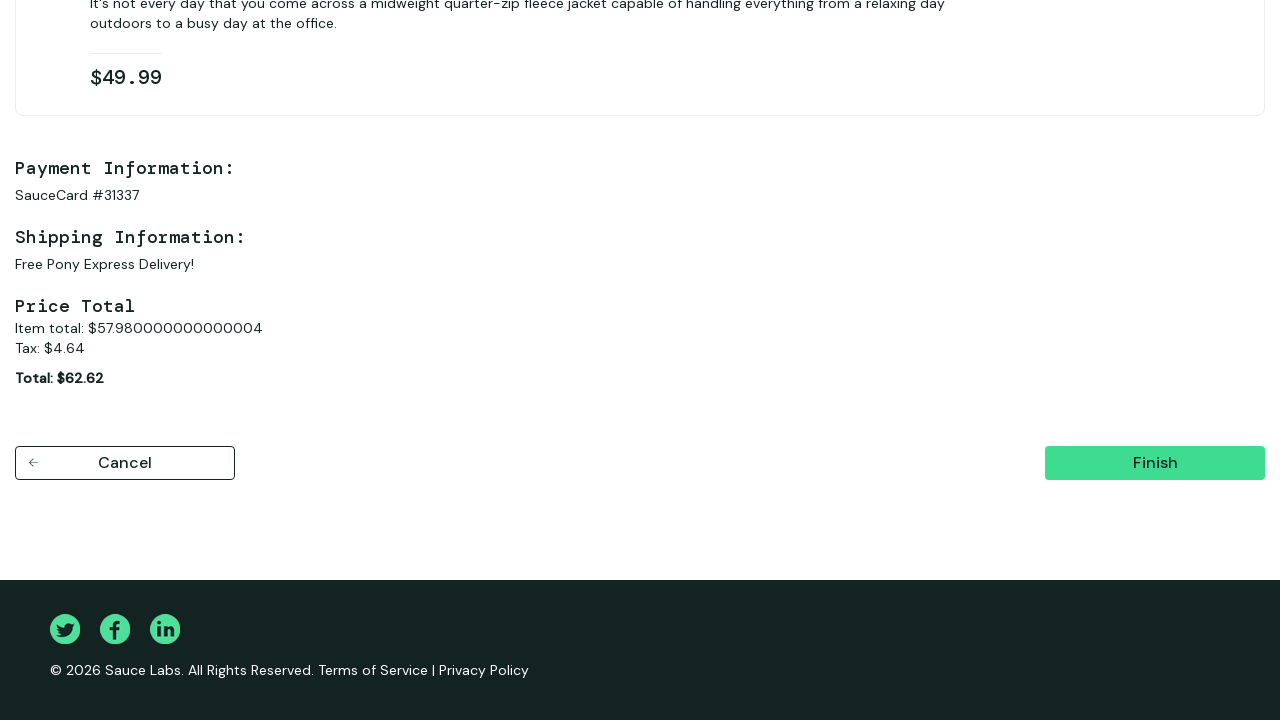

Clicked finish button to complete order at (1155, 463) on xpath=//button[@id='finish']
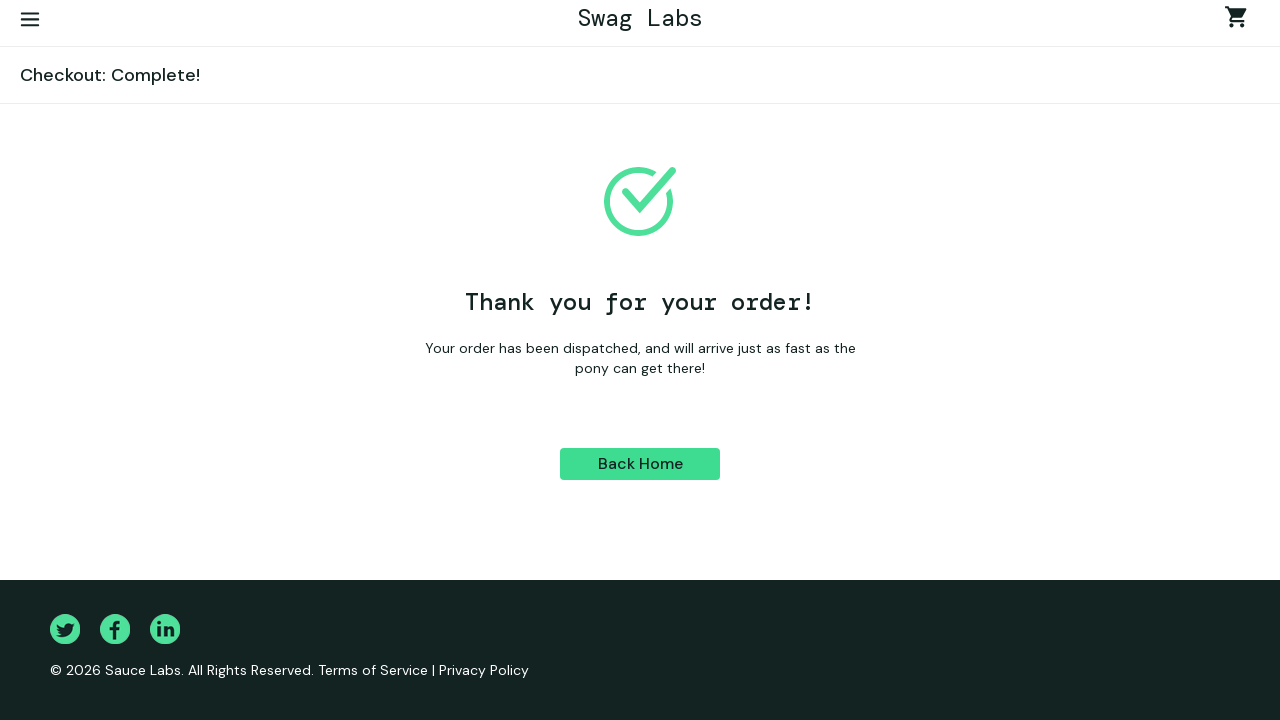

Clicked header container at (640, 57) on xpath=//*[@id='header_container']
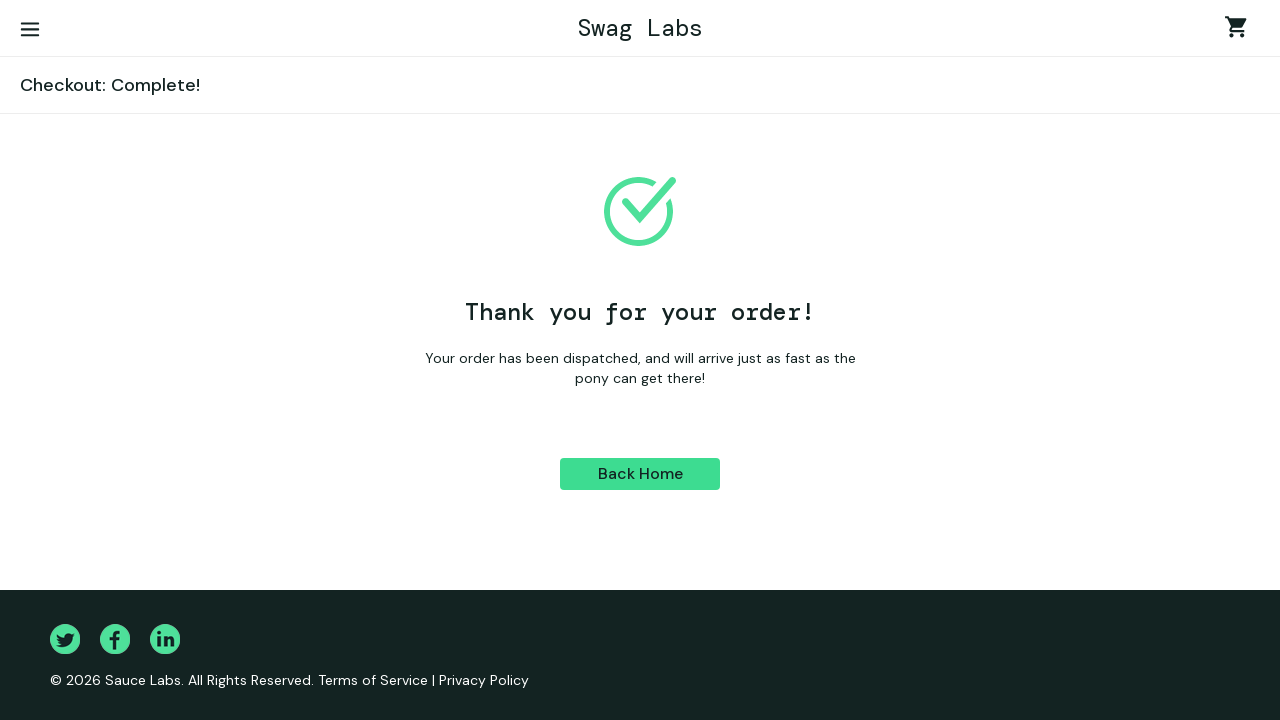

Clicked back to products button at (640, 474) on xpath=//button[@id='back-to-products']
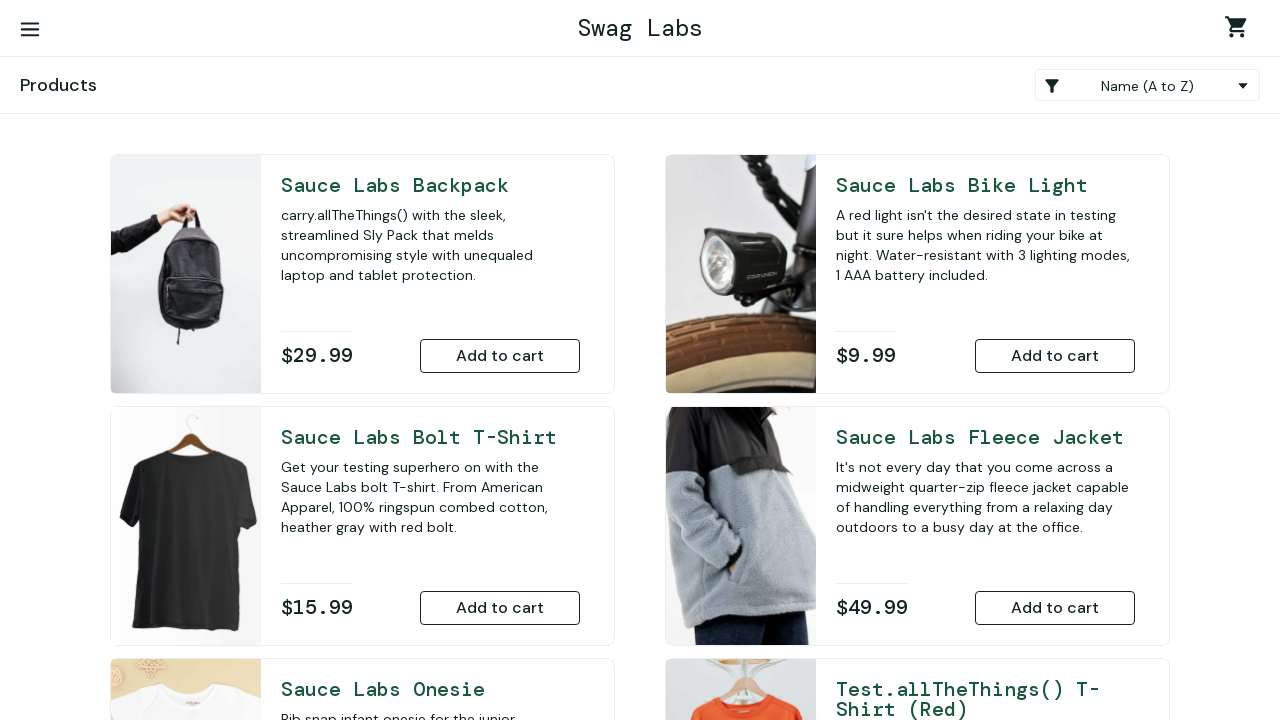

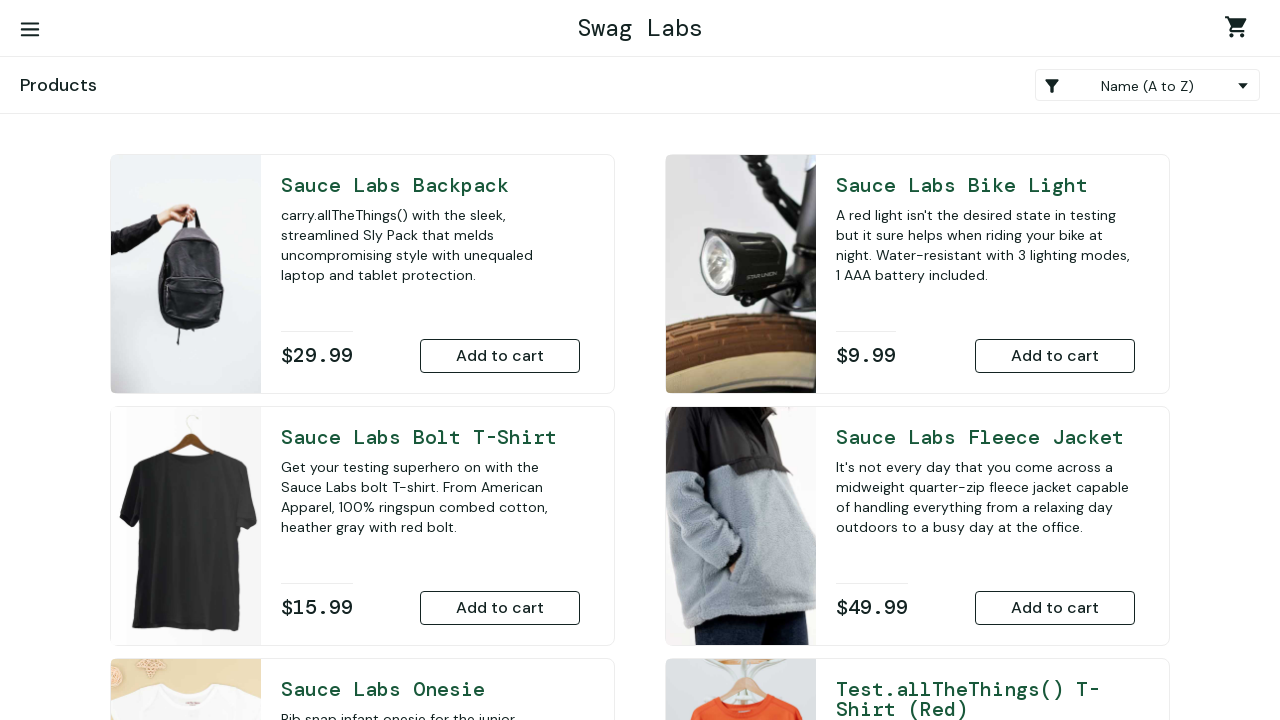